Tests multi-select dropdown by selecting all available language options one by one, then deselects all options

Starting URL: https://practice.cydeo.com/dropdown

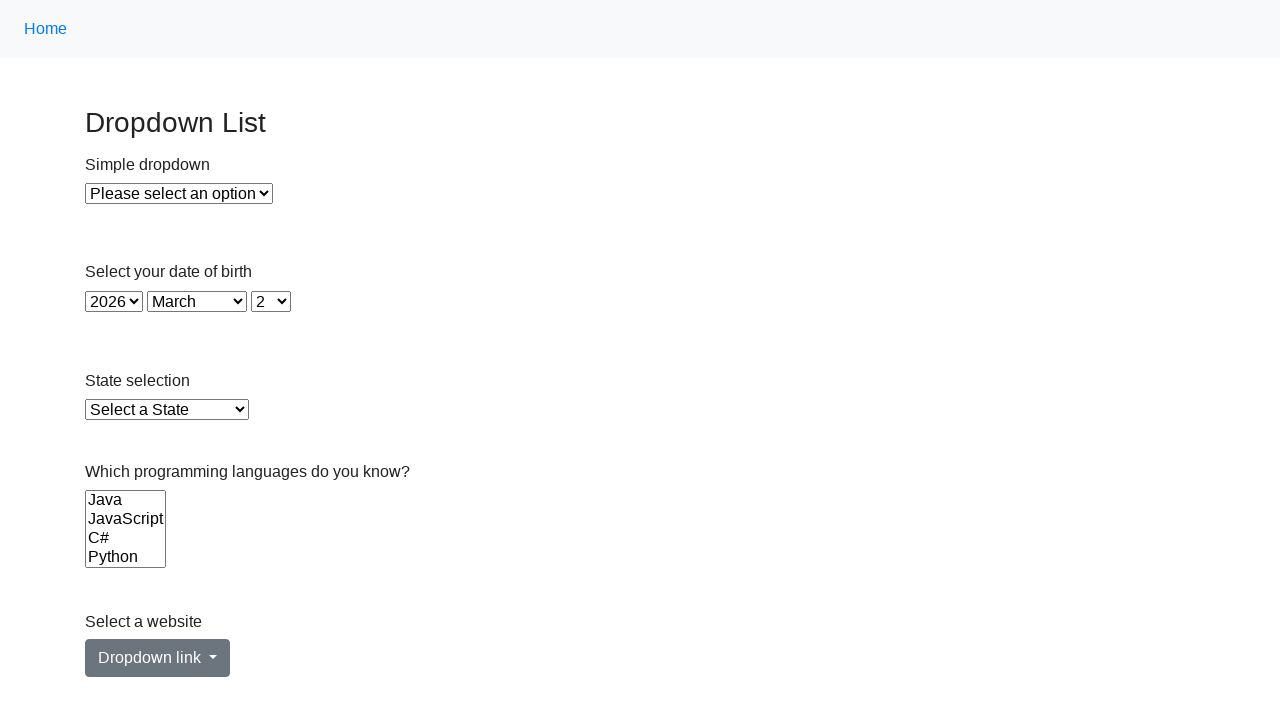

Located multi-select dropdown for languages
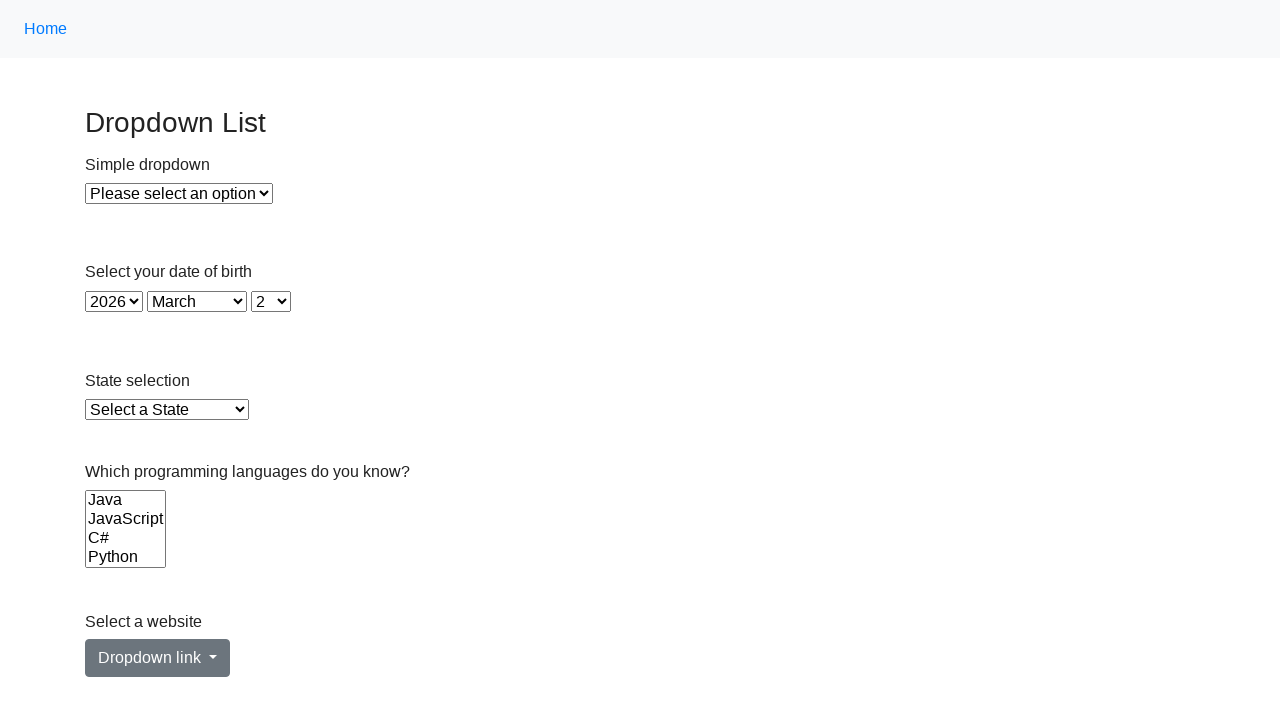

Located all options in the languages dropdown
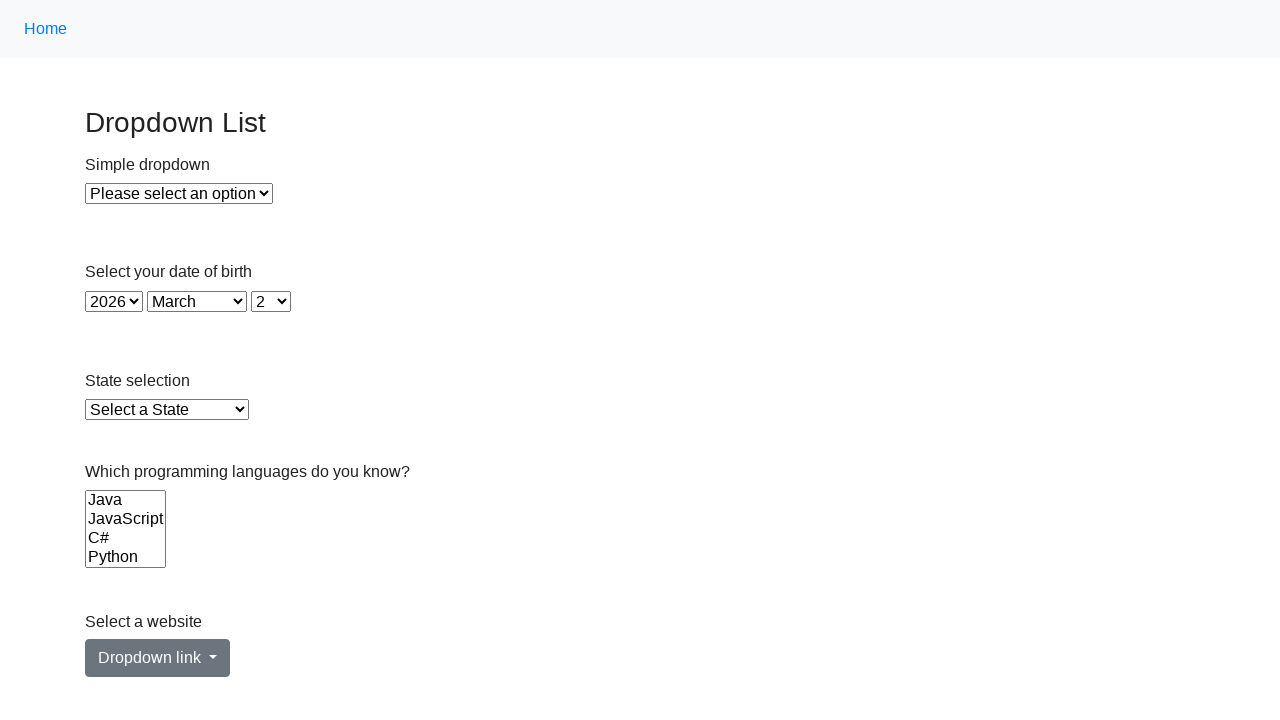

Retrieved total option count: 6 options
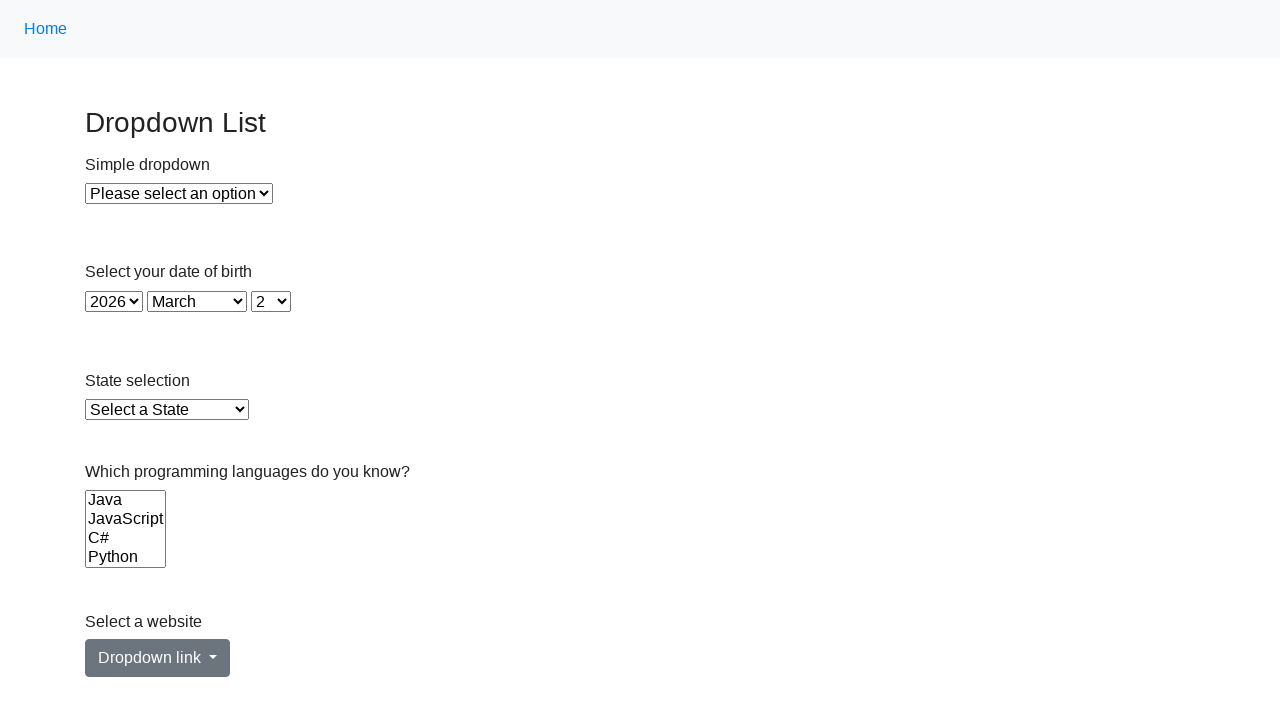

Selected language option with value: java on select[name='Languages']
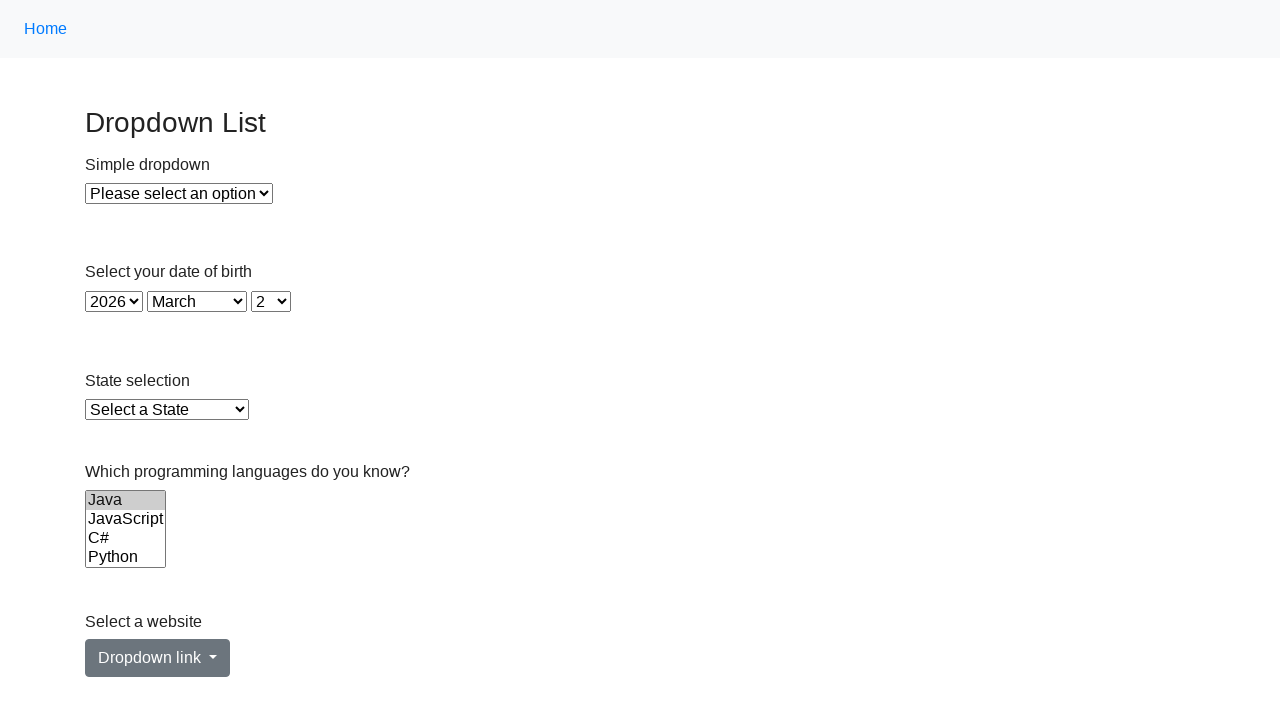

Selected language option with value: js on select[name='Languages']
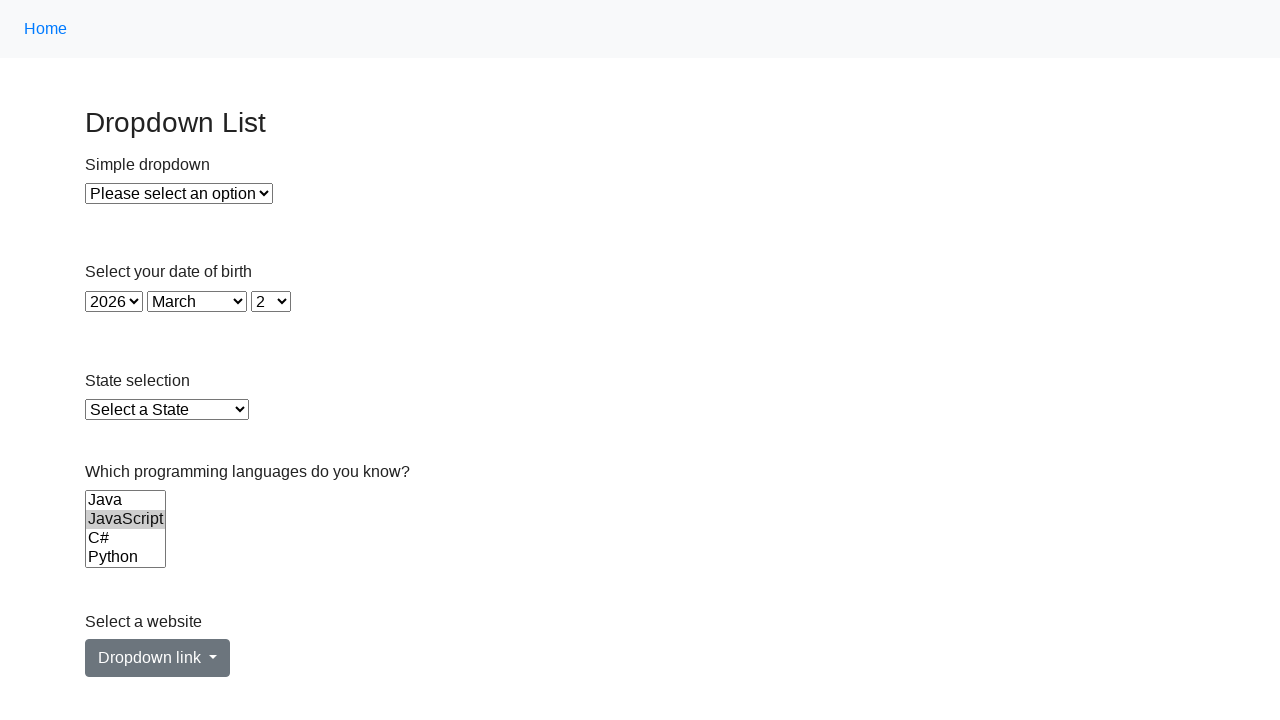

Selected language option with value: c# on select[name='Languages']
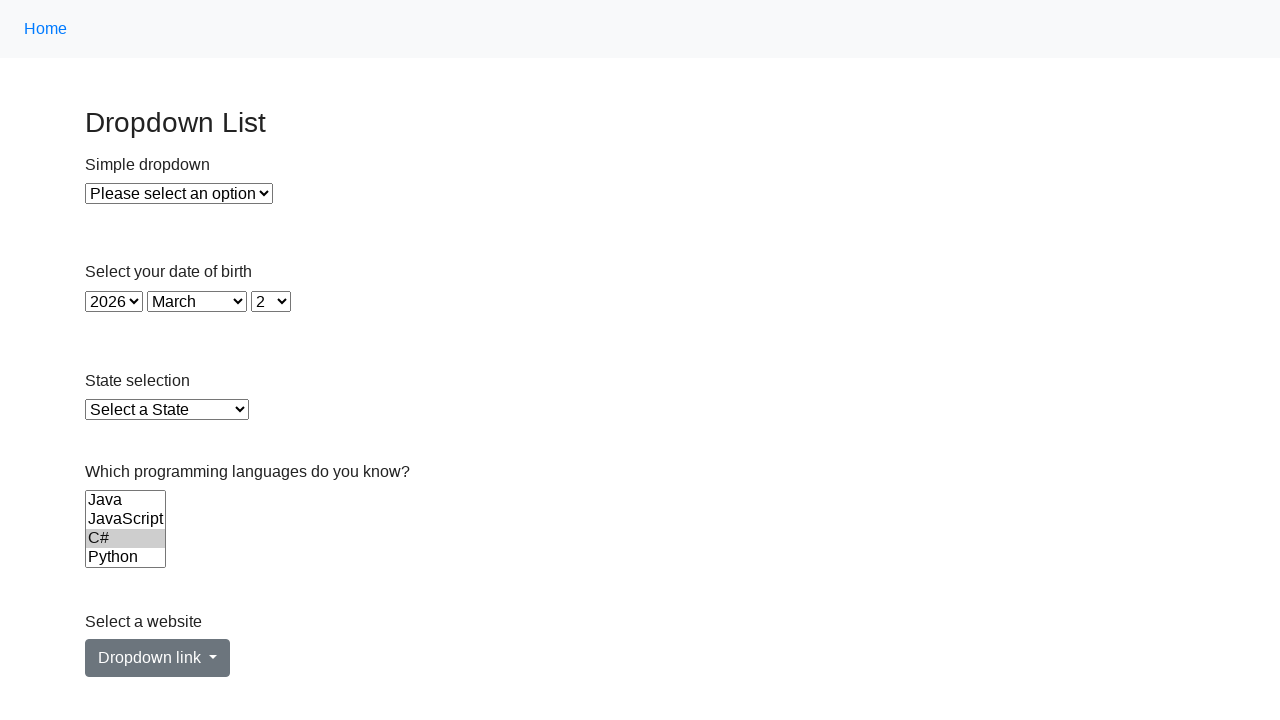

Selected language option with value: python on select[name='Languages']
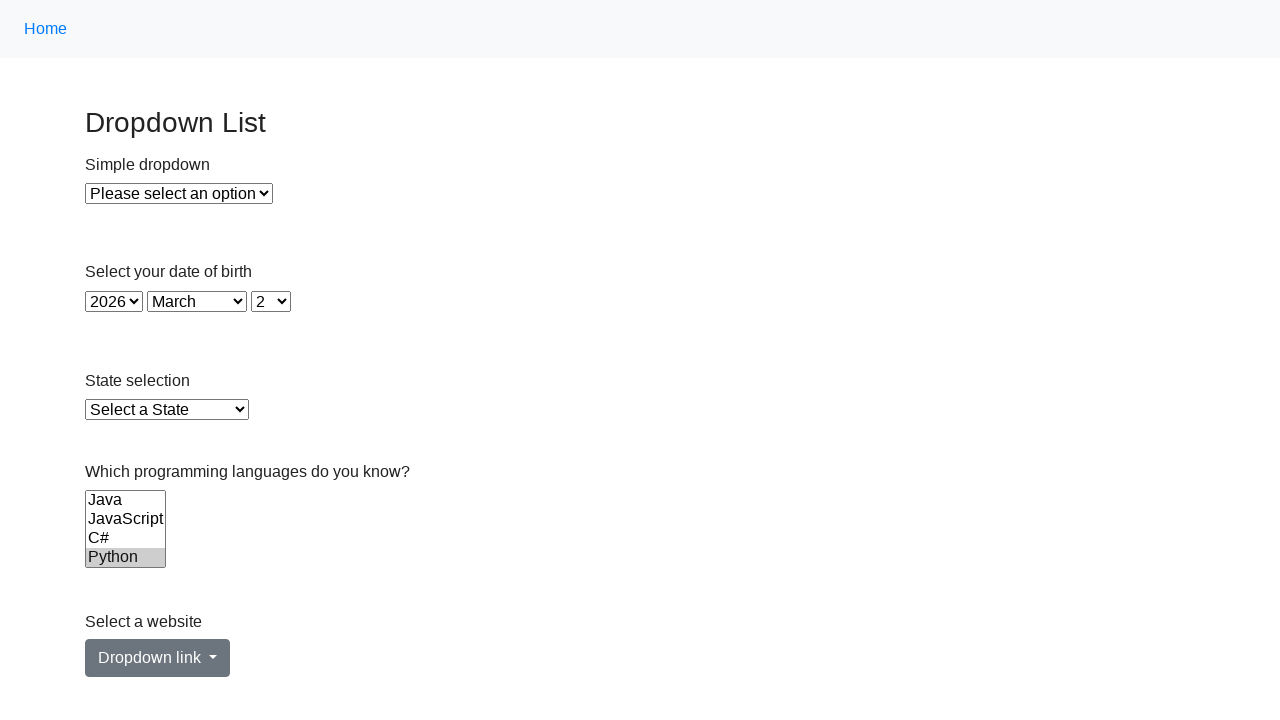

Selected language option with value: ruby on select[name='Languages']
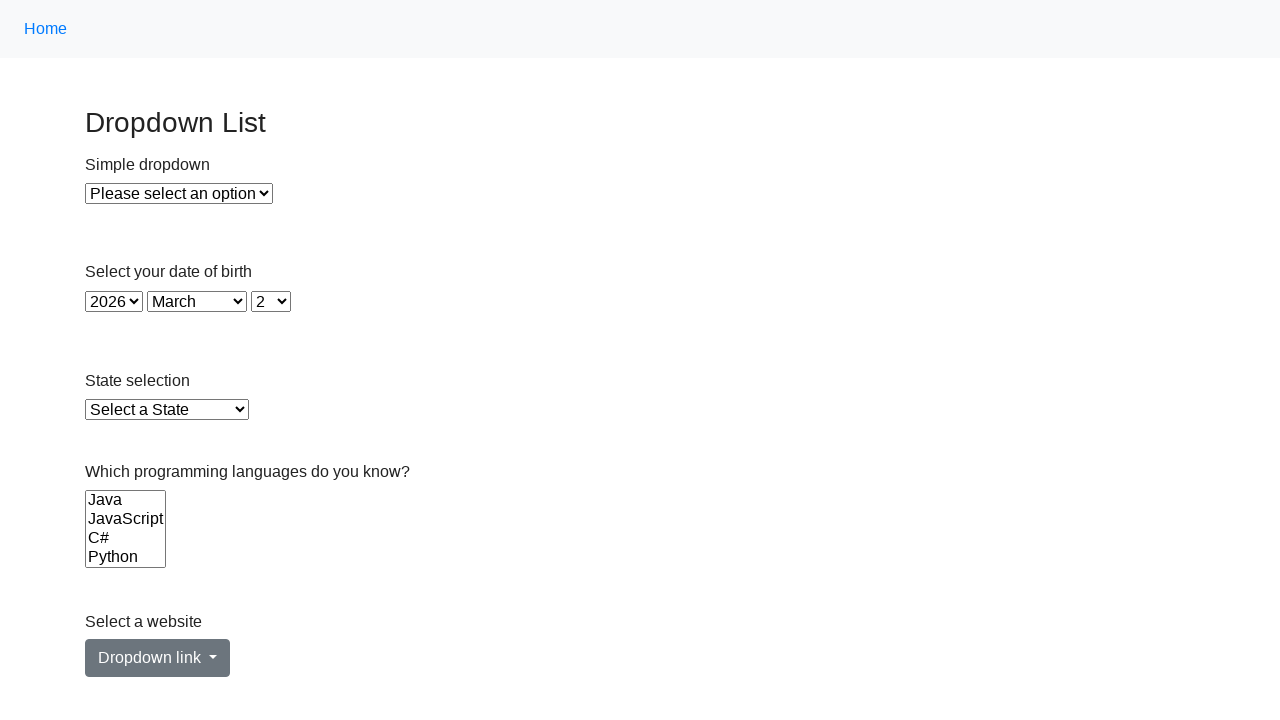

Selected language option with value: c on select[name='Languages']
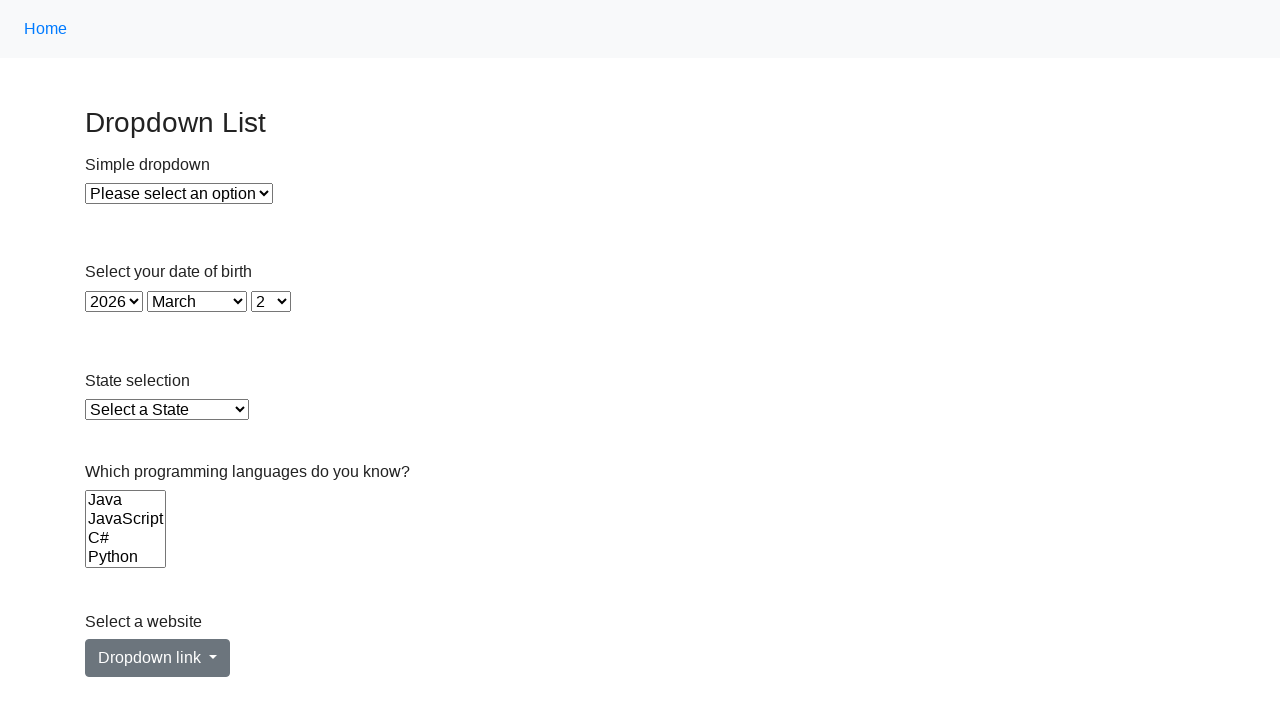

Deselected all language options by resetting selectedIndex to -1
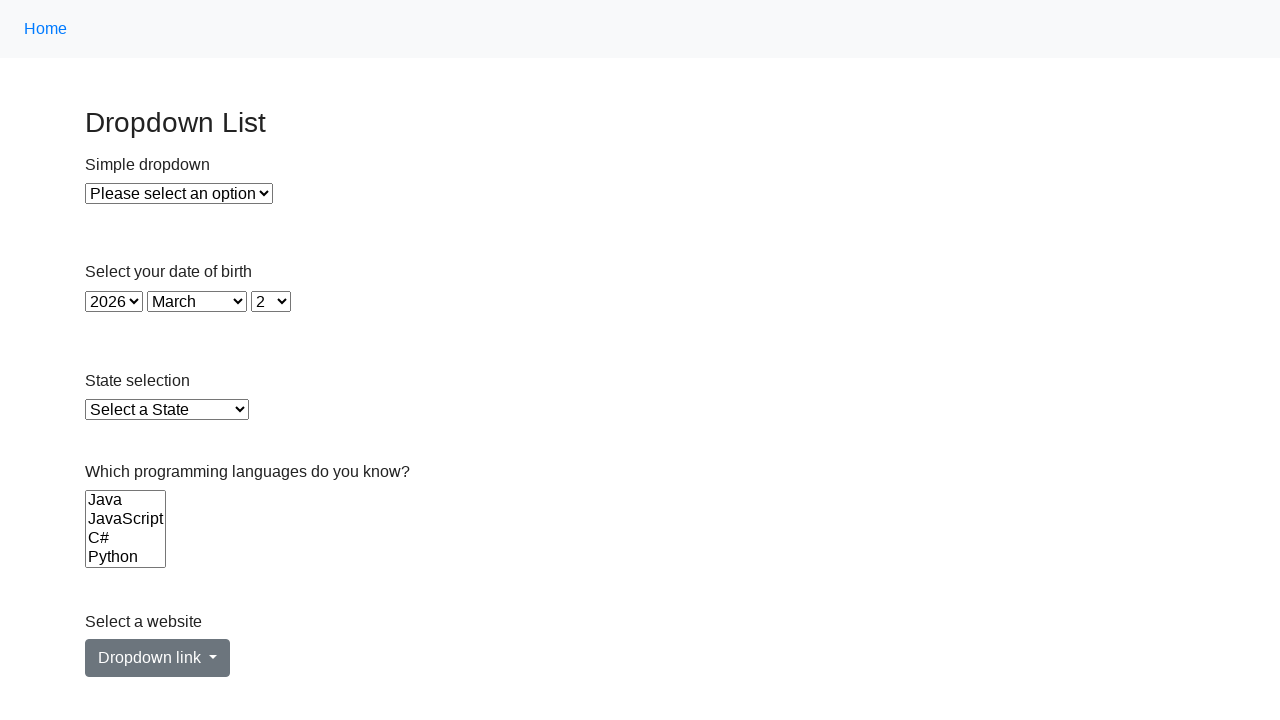

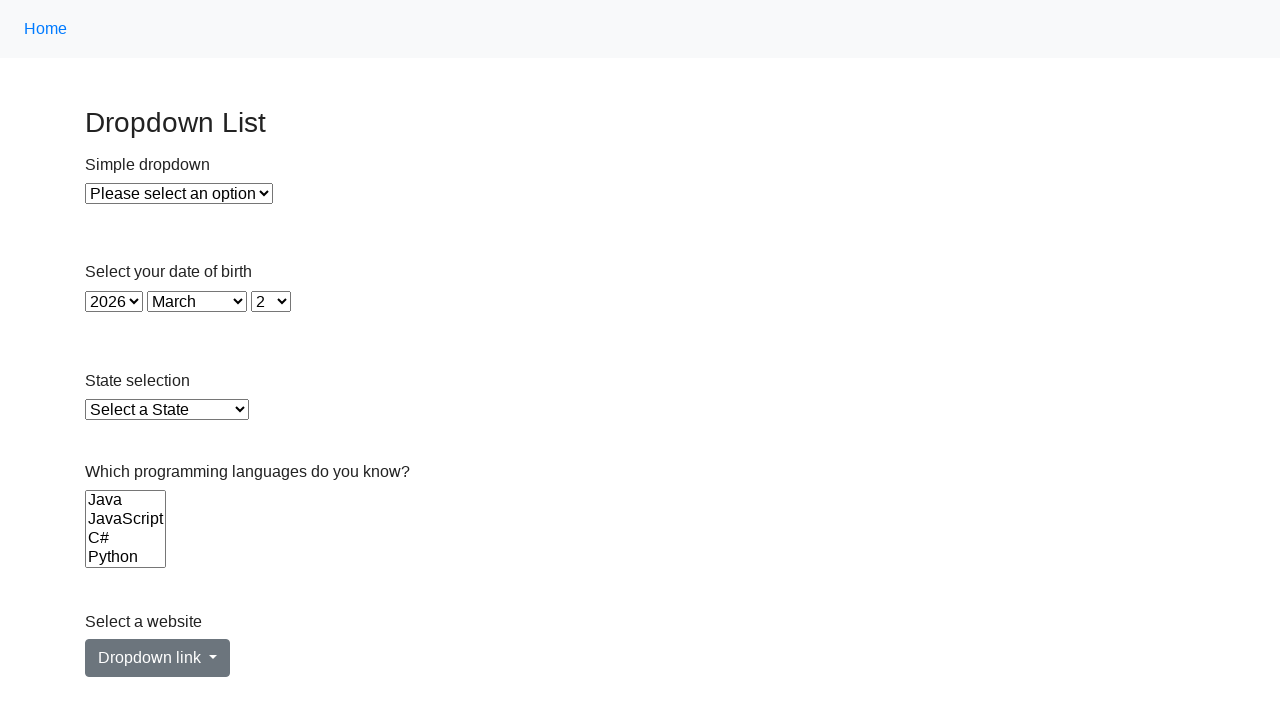